Tests contact form by entering only a name and verifying the response message

Starting URL: https://lm.skillbox.cc/qa_tester/module02/homework1/

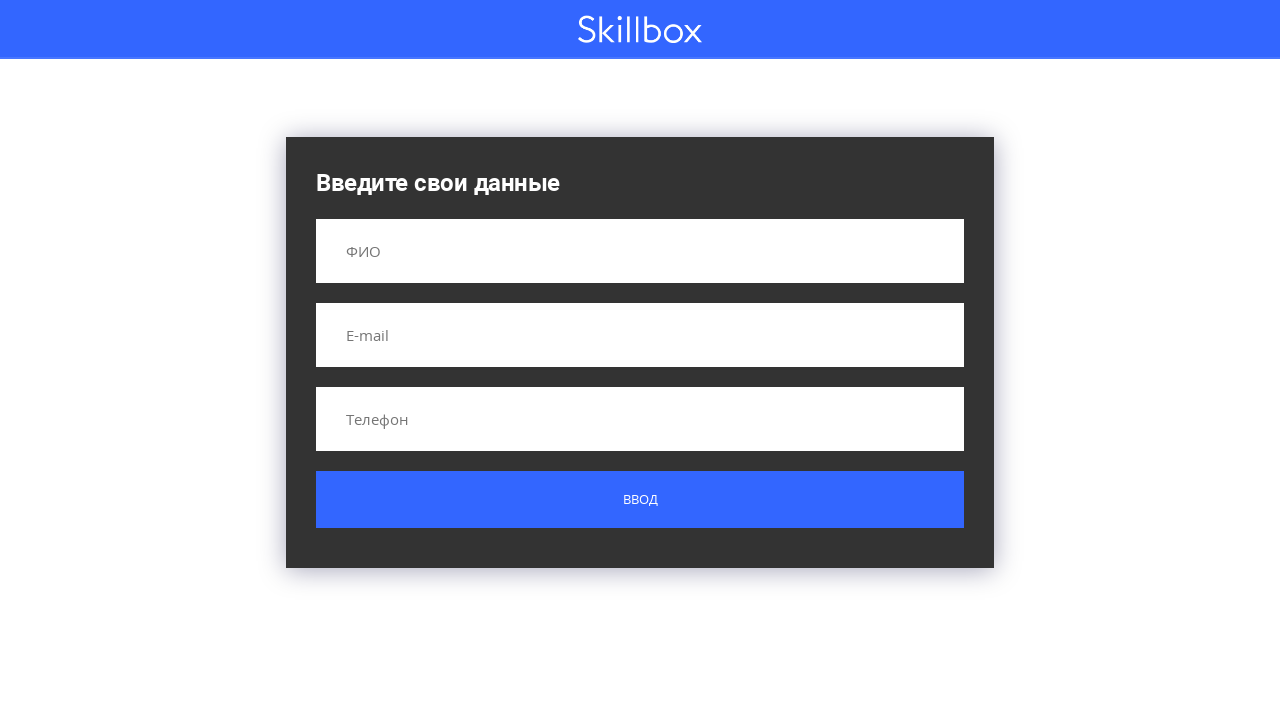

Filled name field with 'Настя' on input[name='name']
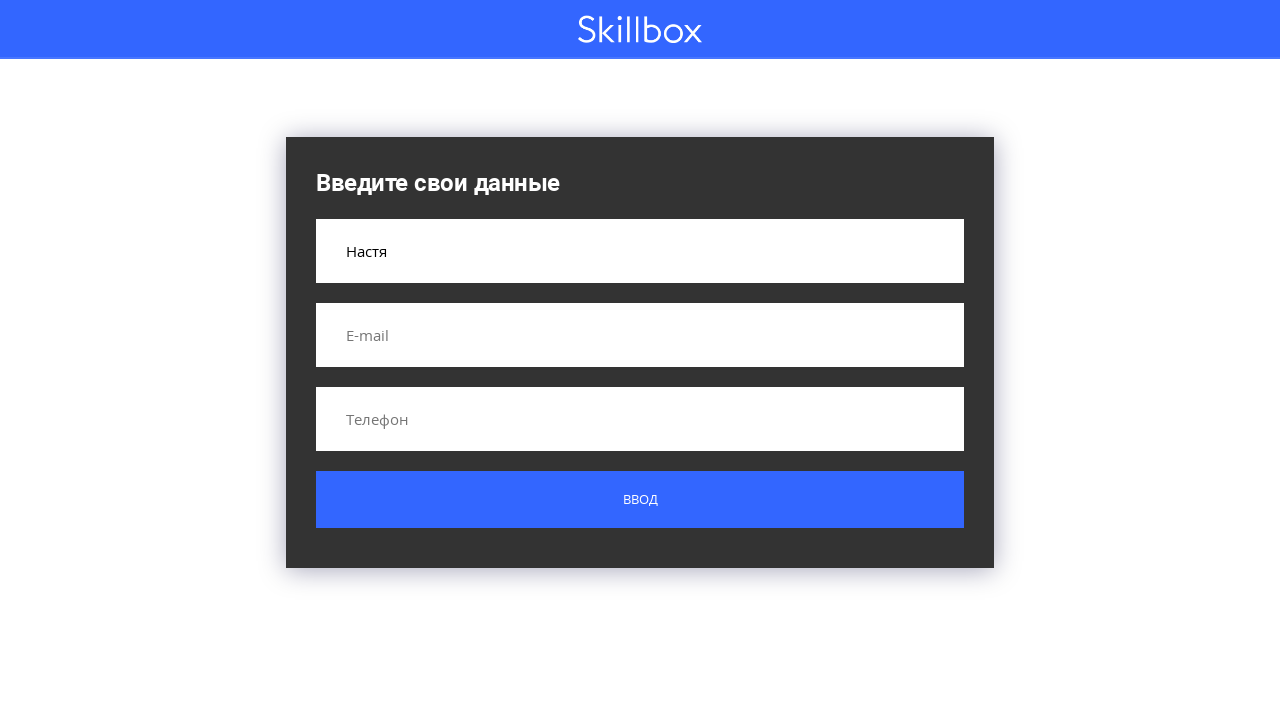

Clicked submit button to send contact form at (640, 500) on .button
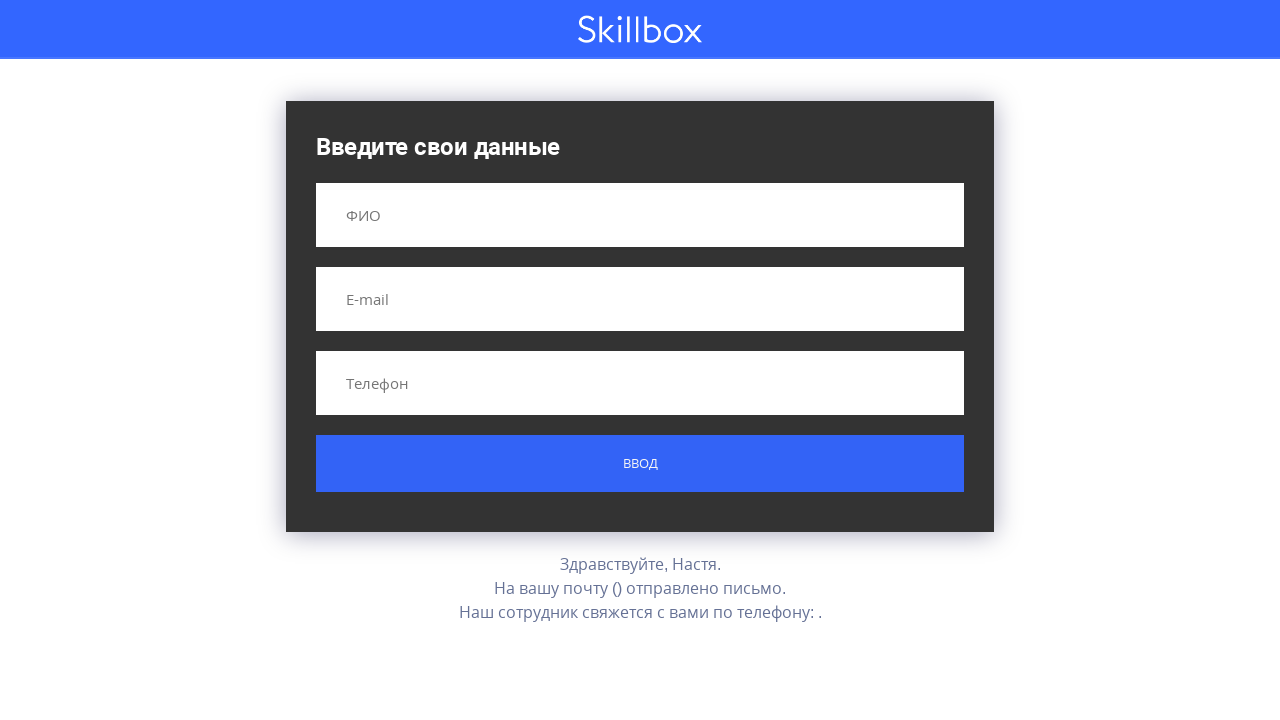

Response message appeared after form submission
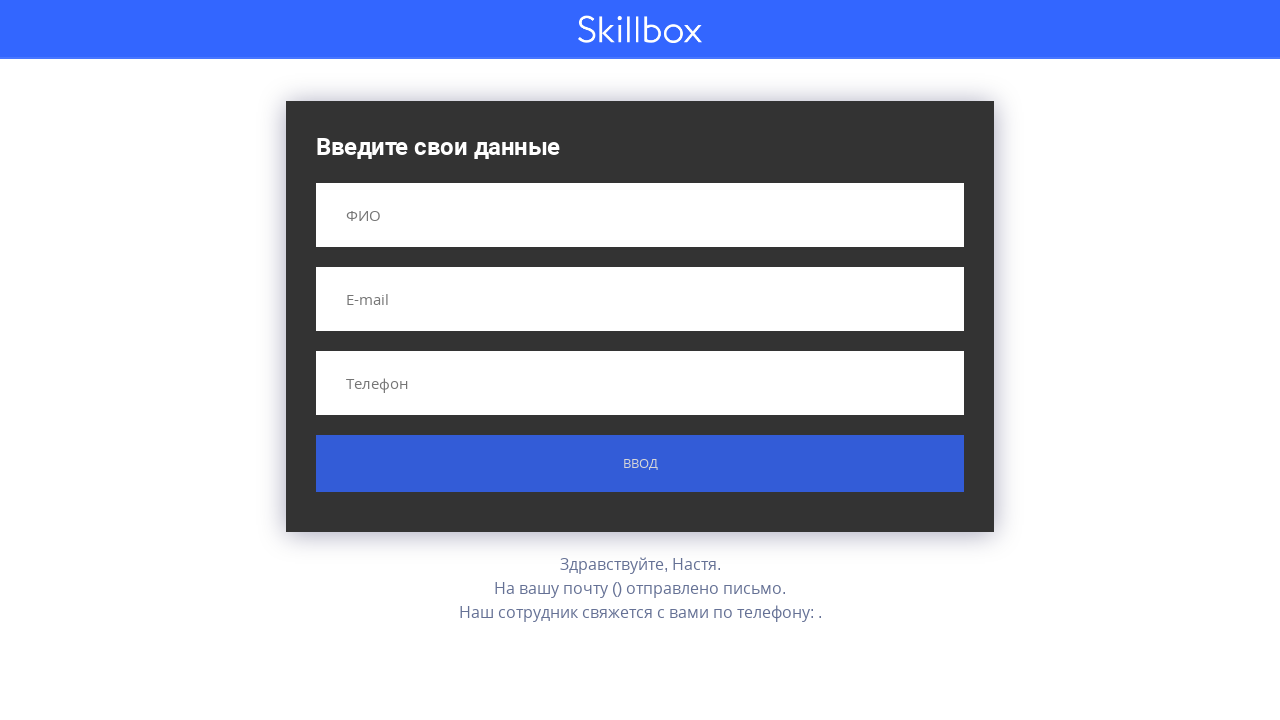

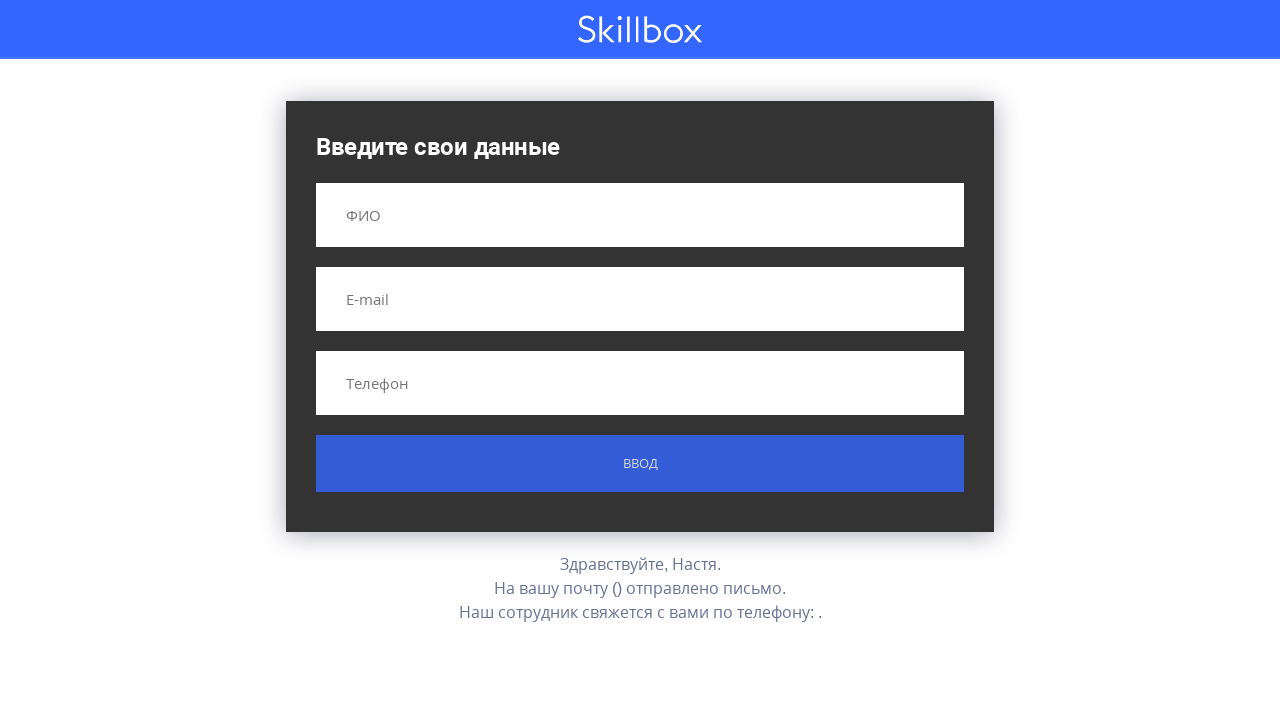